Tests clicking on the "No Content" API link that returns a 204 status

Starting URL: https://demoqa.com/links

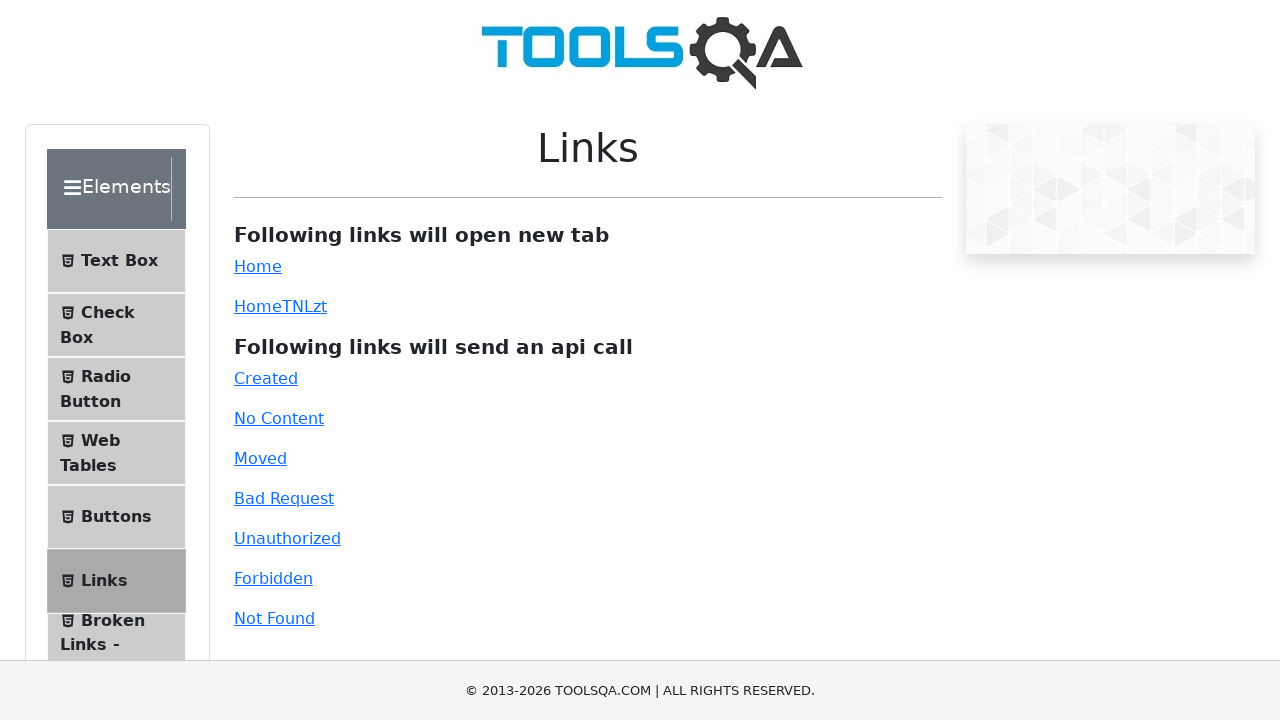

Navigated to https://demoqa.com/links
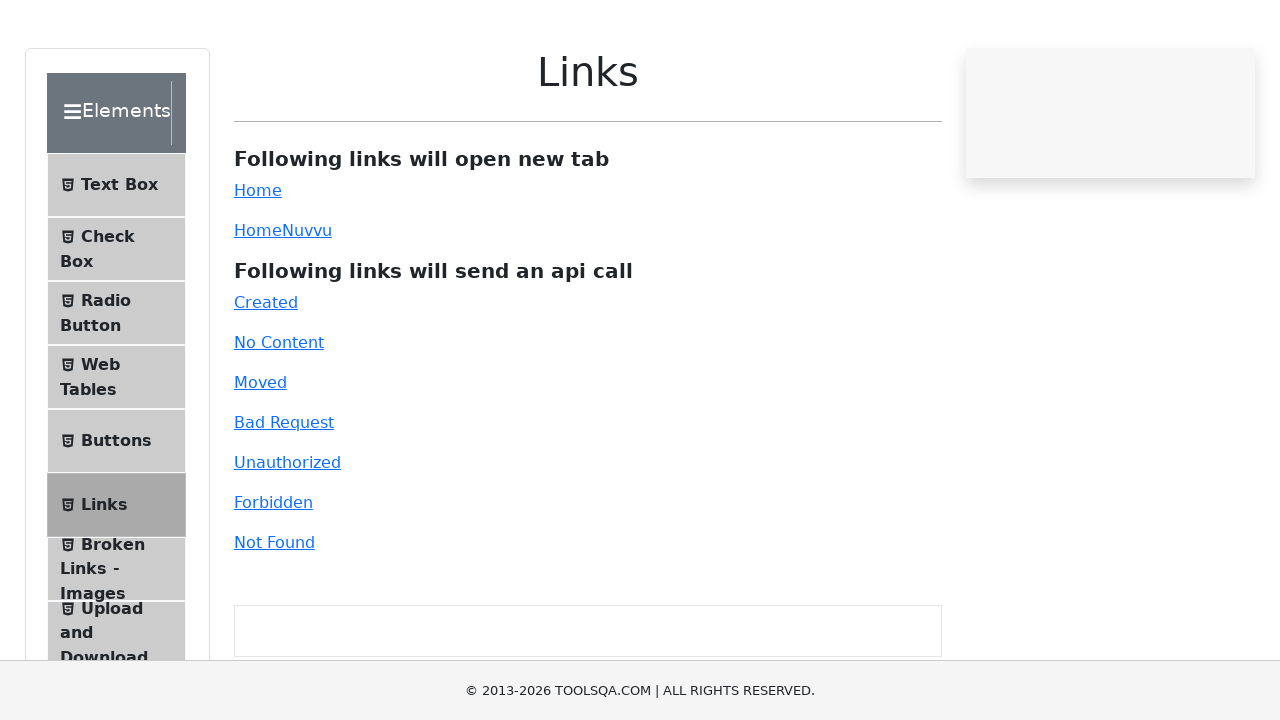

Clicked on the 'No Content' API link that returns 204 status at (279, 418) on #no-content
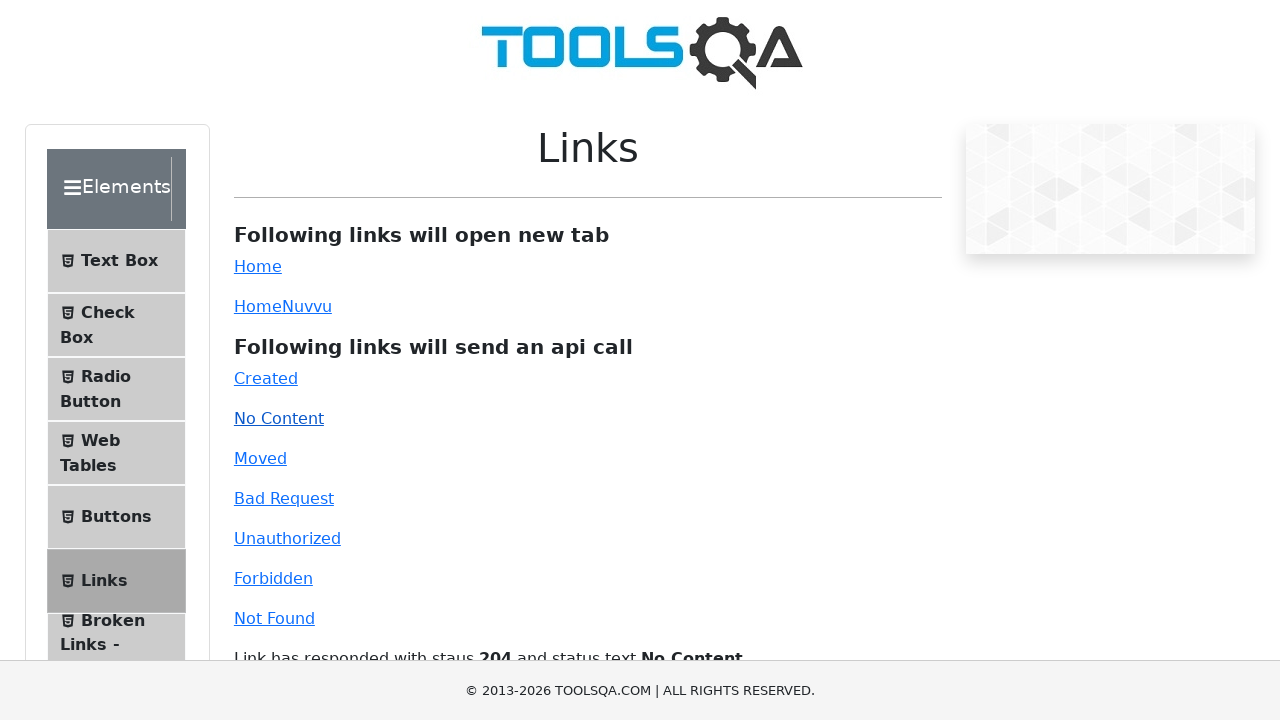

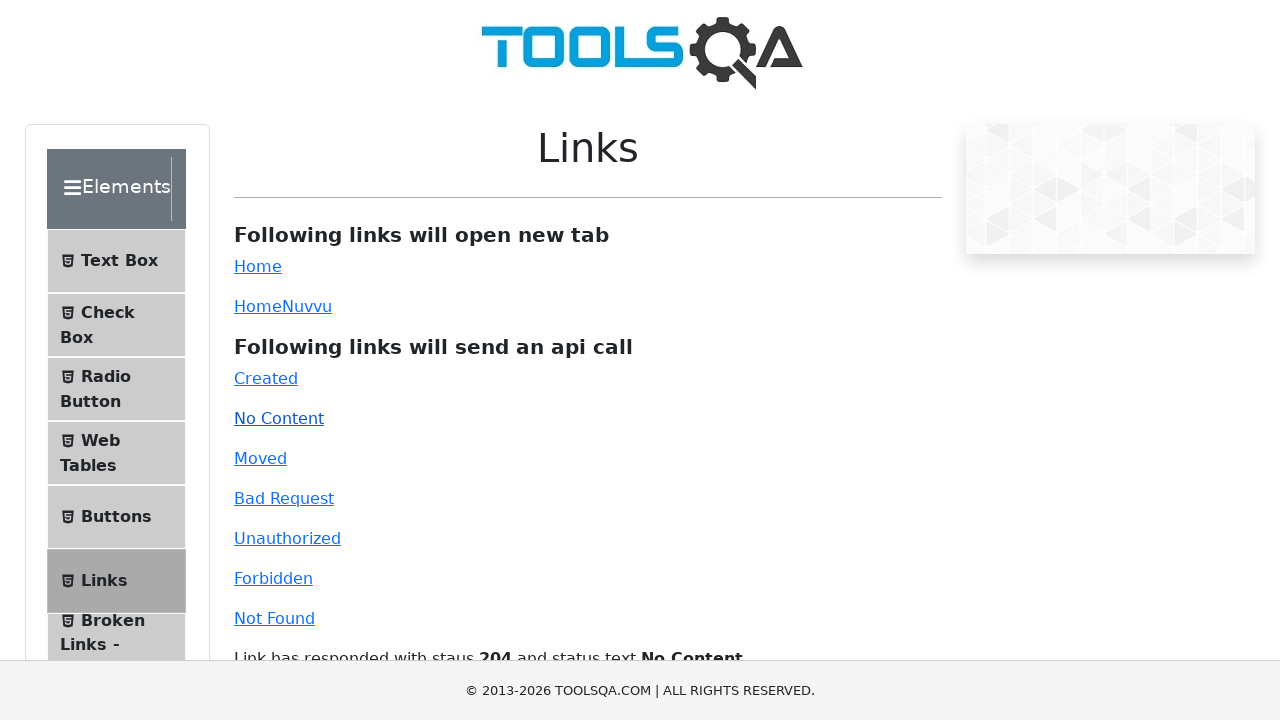